Tests creating a new category with title "c" and task "1"

Starting URL: http://qa-assignment.oblakogroup.ru/board/:nil21

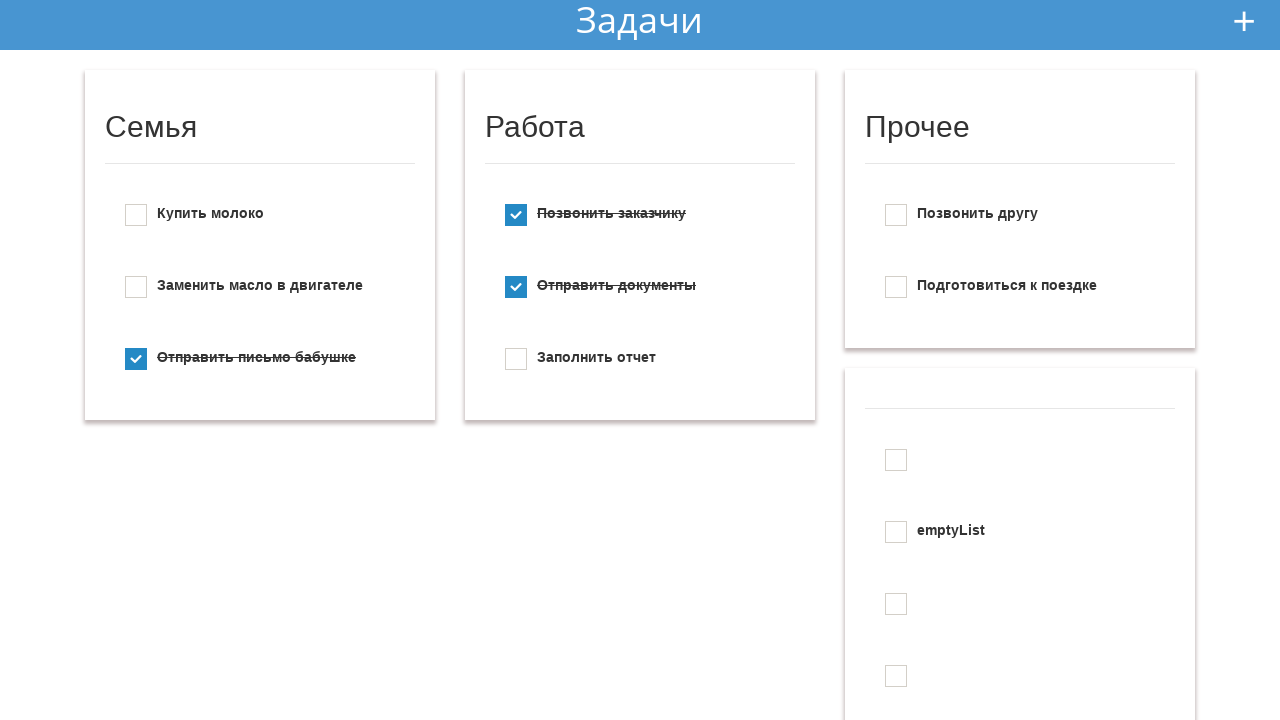

Clicked add new button at (1244, 21) on #add_new_todo
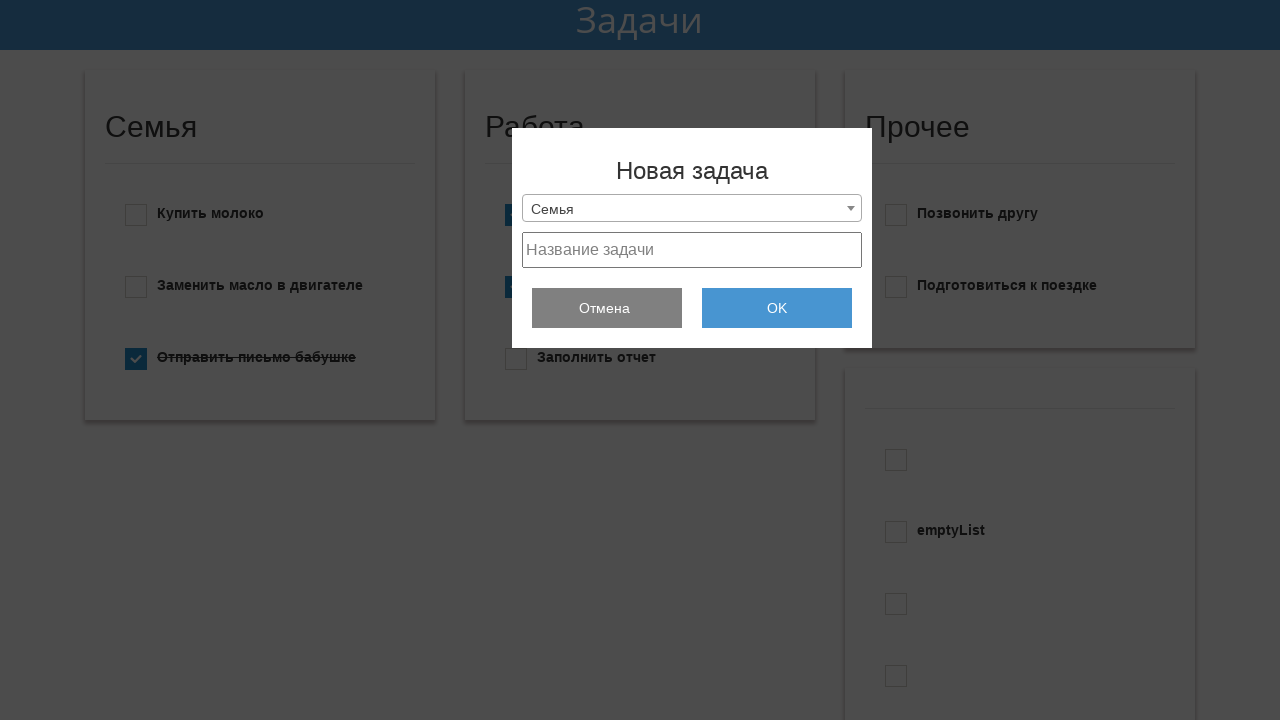

Clicked dropdown menu at (692, 208) on .selection
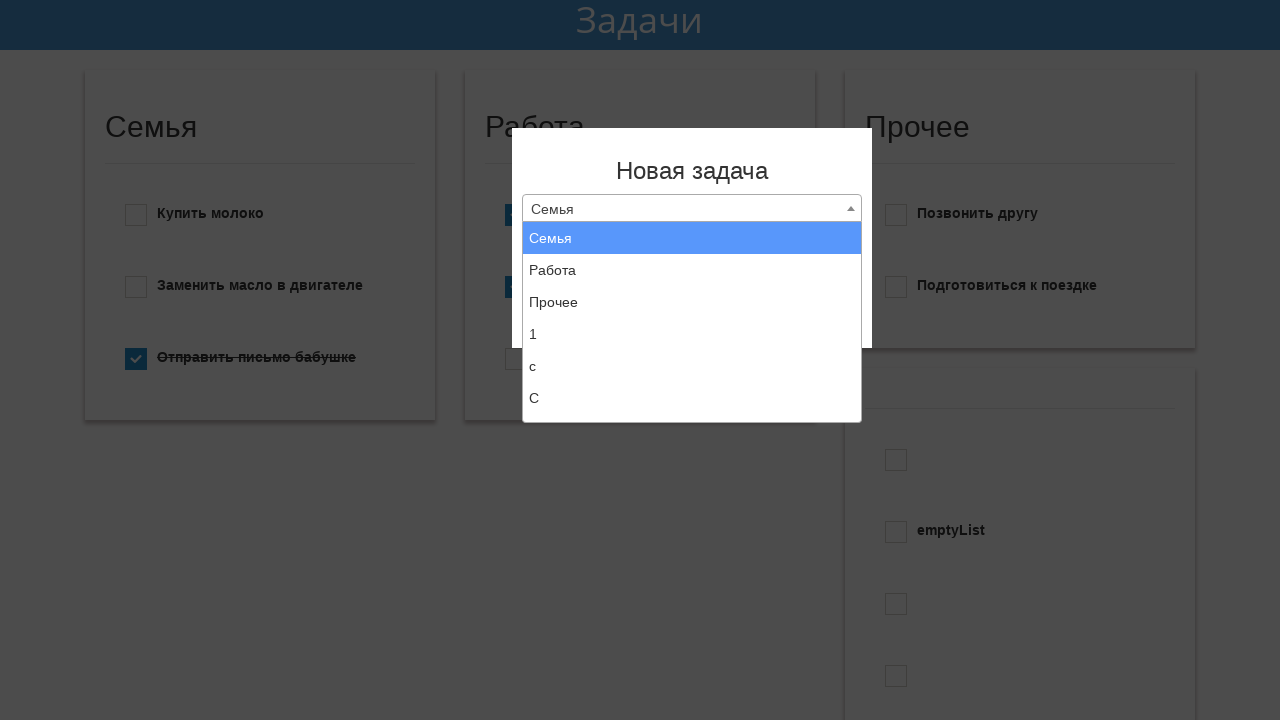

Selected 'Create new list' option at (692, 406) on xpath=//li[text()='Создать новый список']
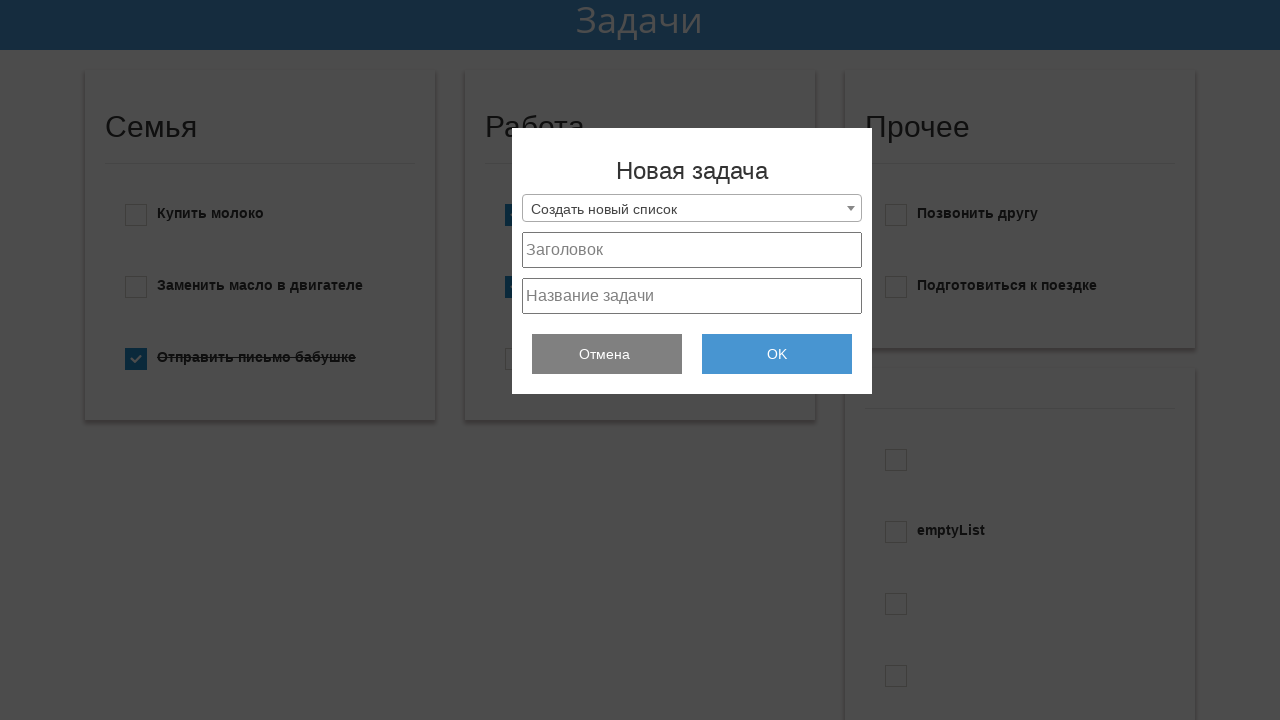

Clicked list title field at (692, 250) on #project_title
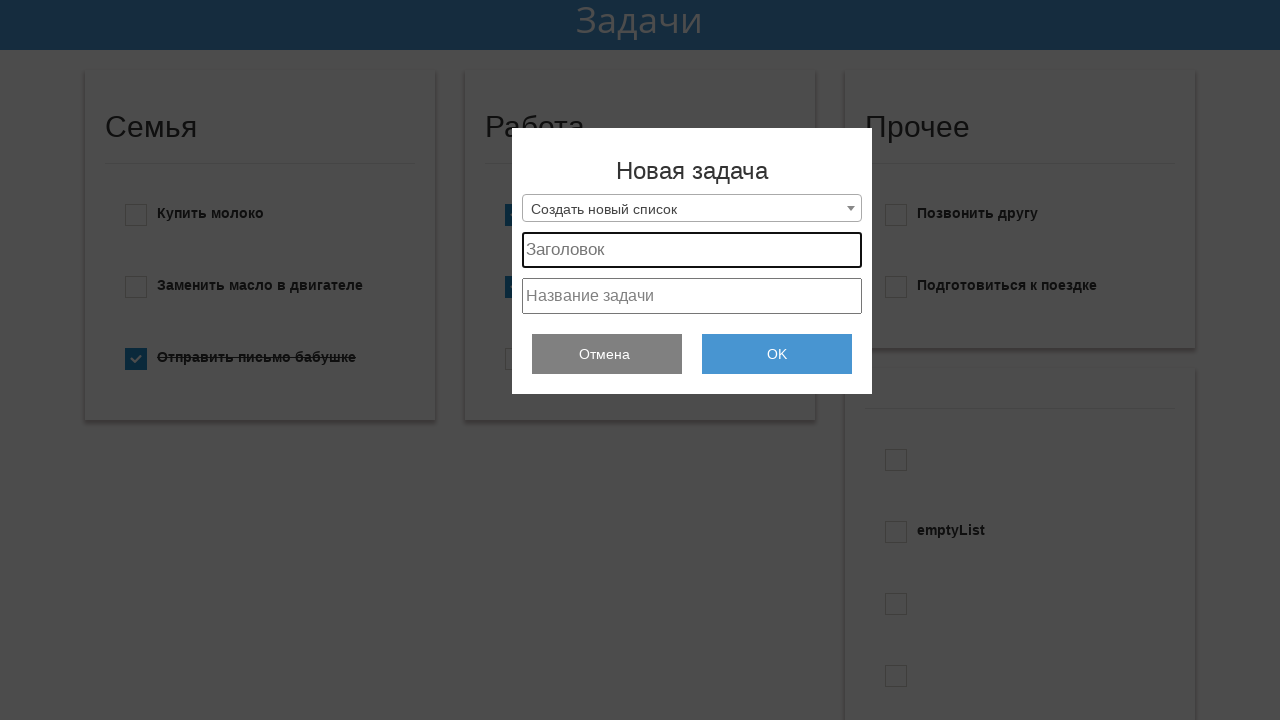

Filled list title field with 'c' on #project_title
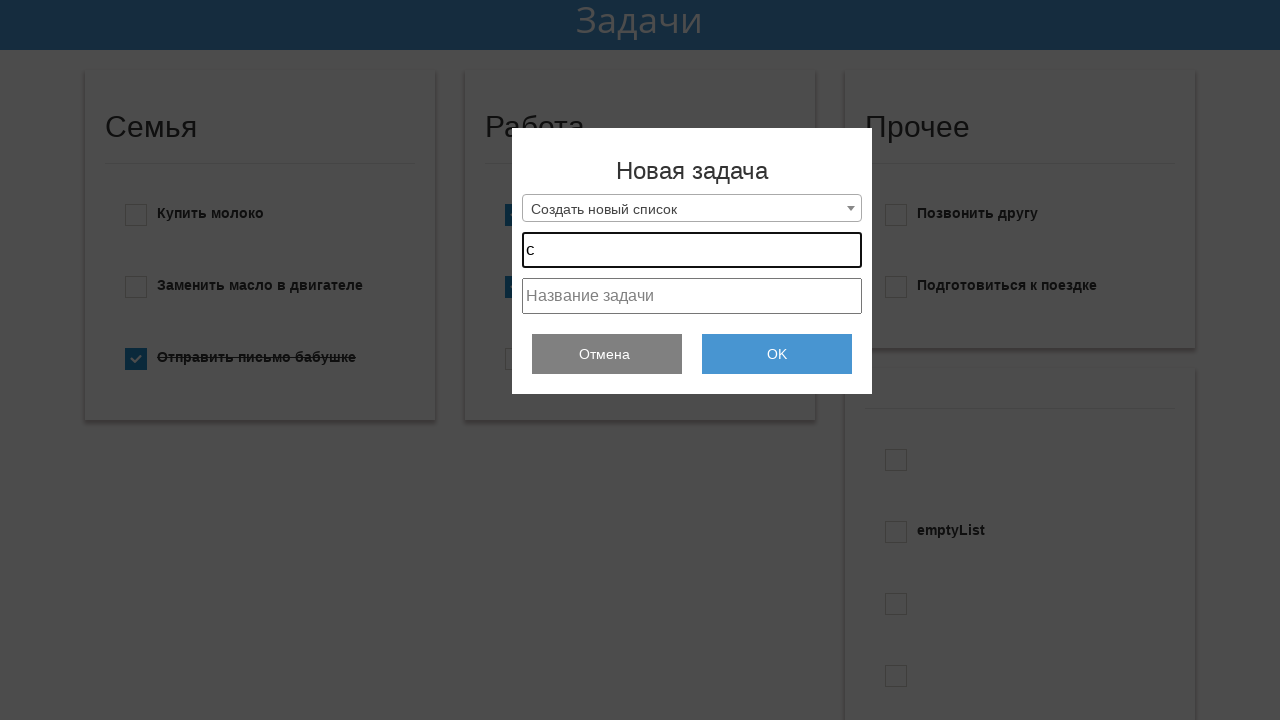

Clicked task field at (692, 296) on #project_text
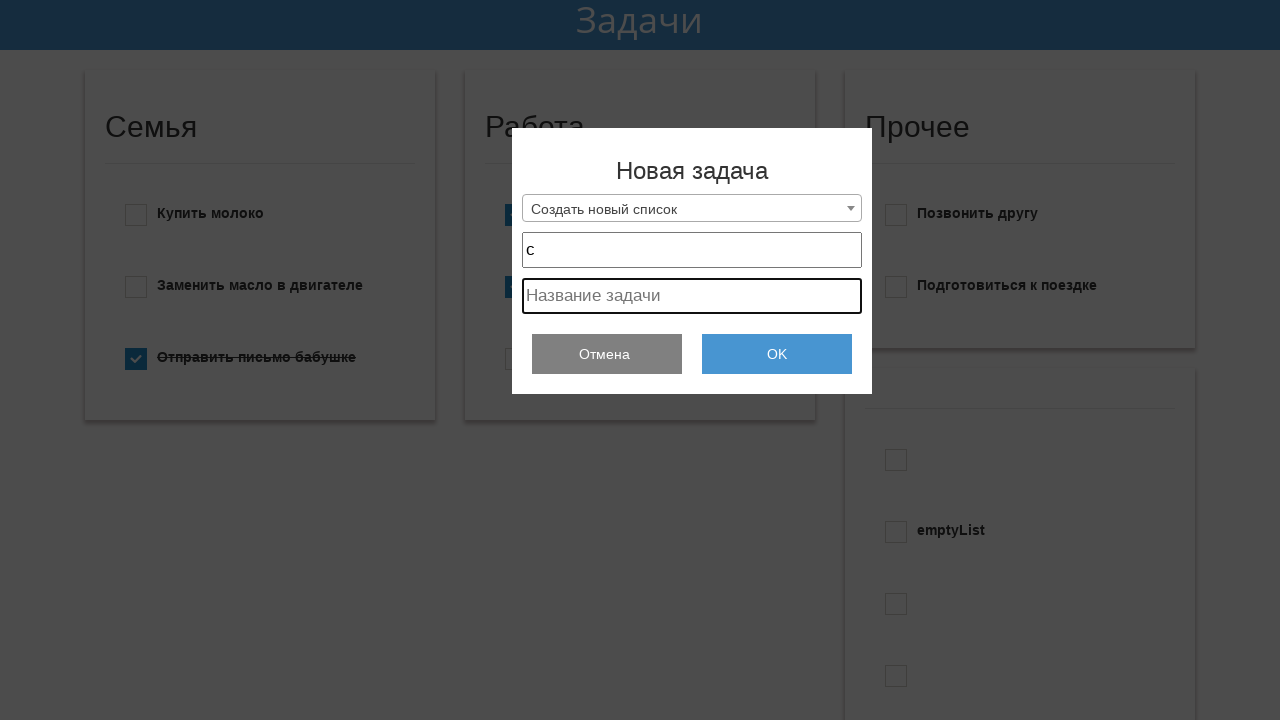

Filled task field with '1' on #project_text
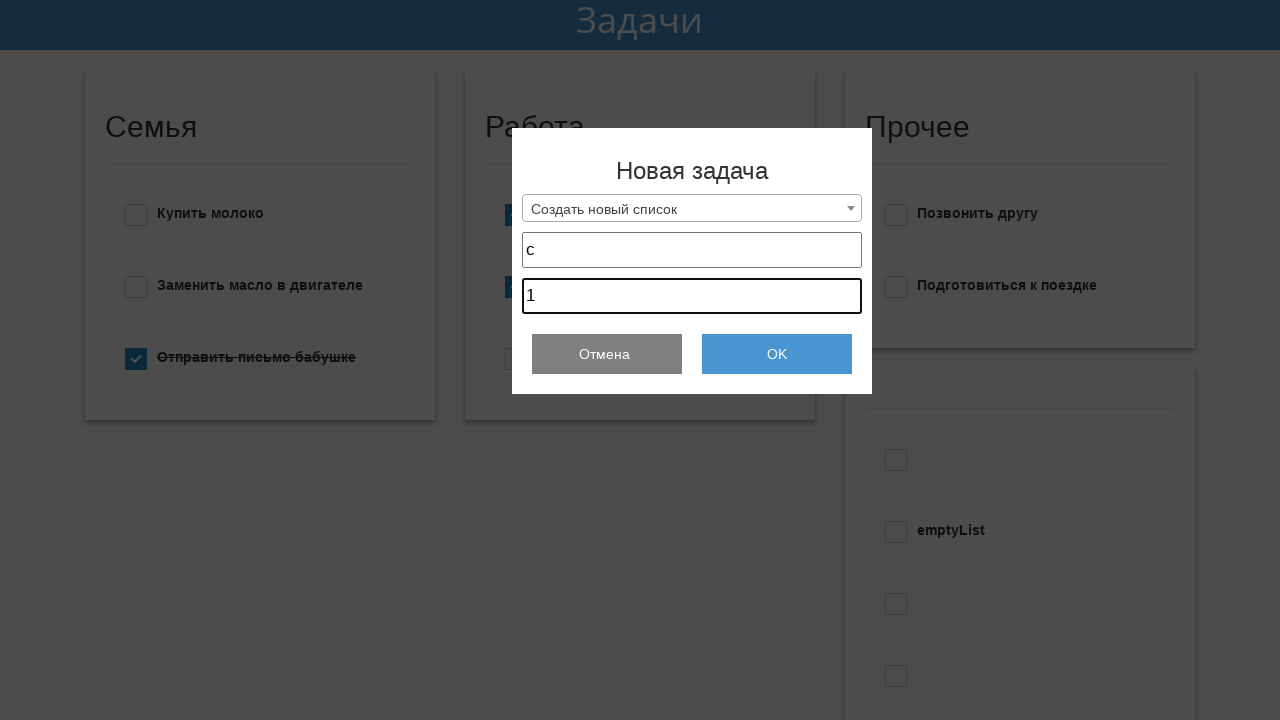

Clicked OK button to create category and task at (777, 354) on .add_todo
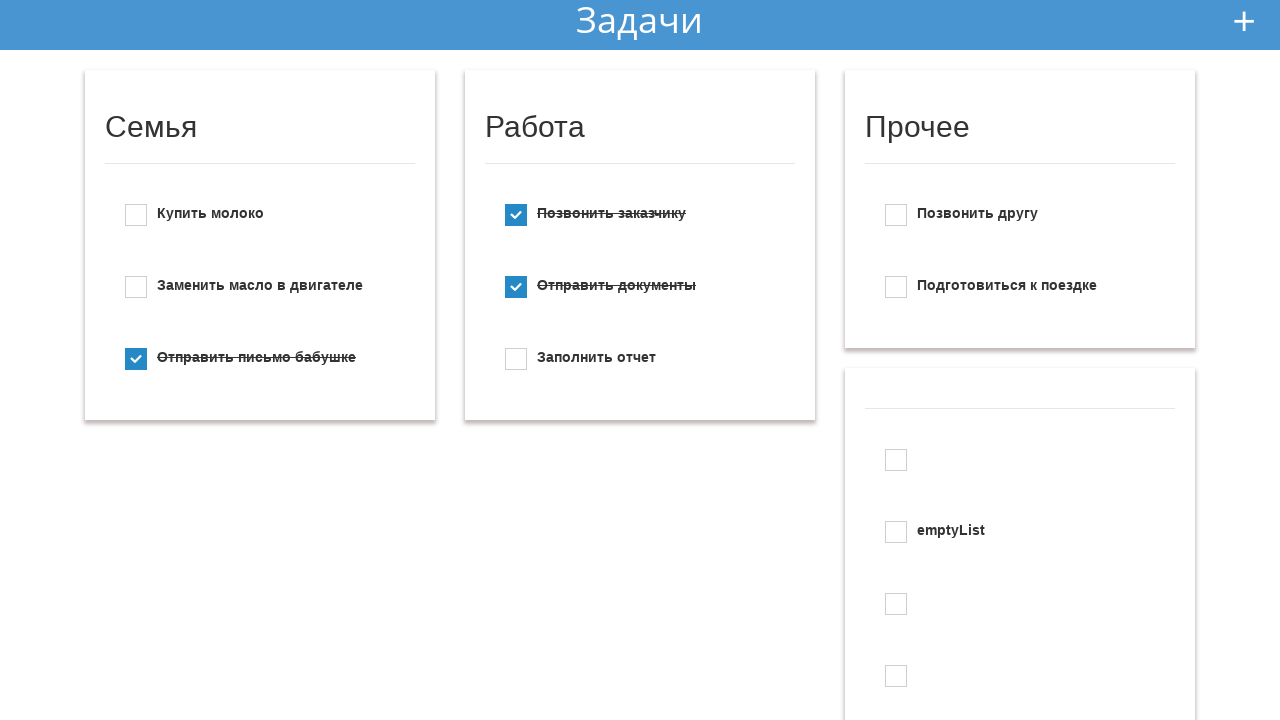

Verified category 'c' with task '1' was created successfully
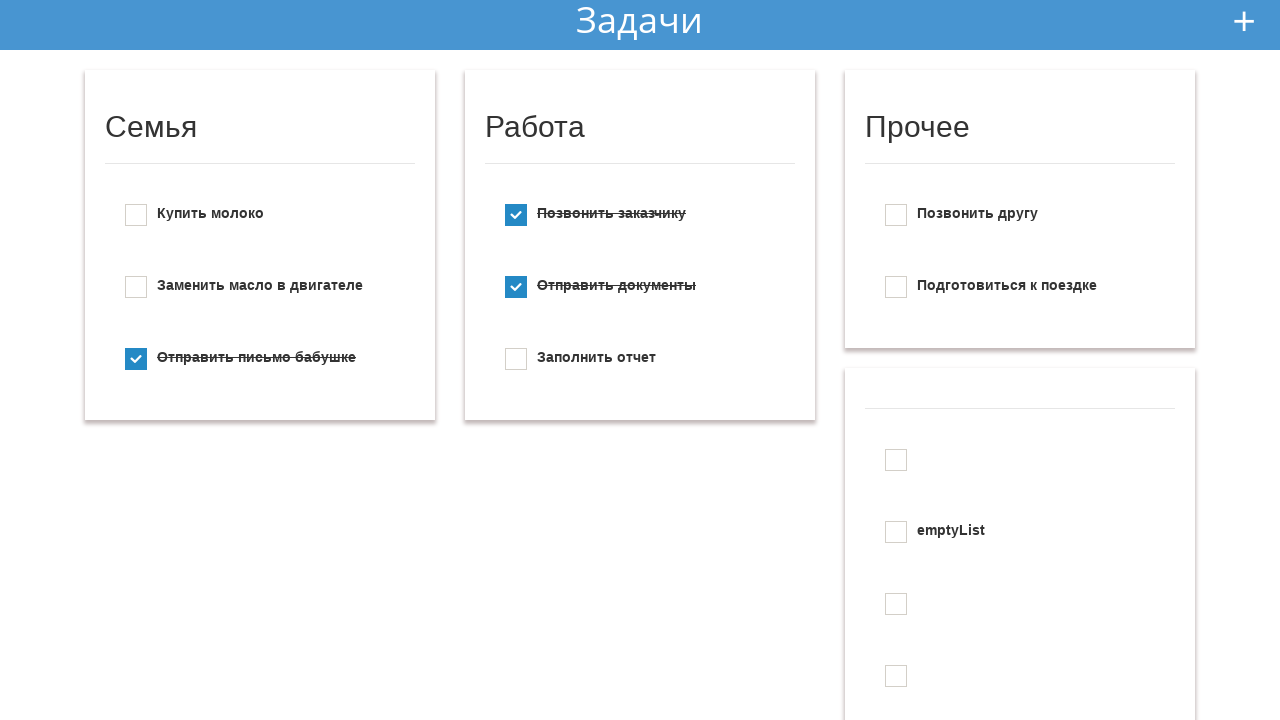

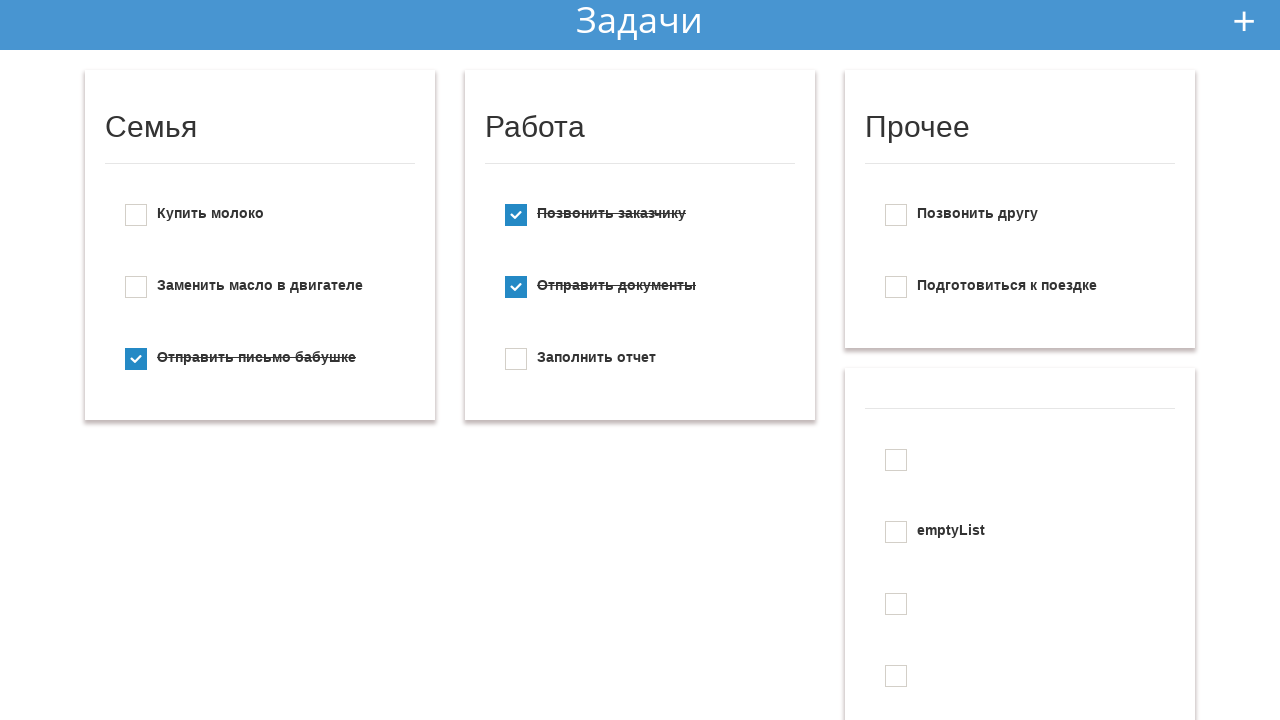